Tests responsive design on mobile viewport by verifying header visibility, clicking the menu button, and checking that navigation links like "Scores" are accessible on smaller screens.

Starting URL: https://www.skysports.com

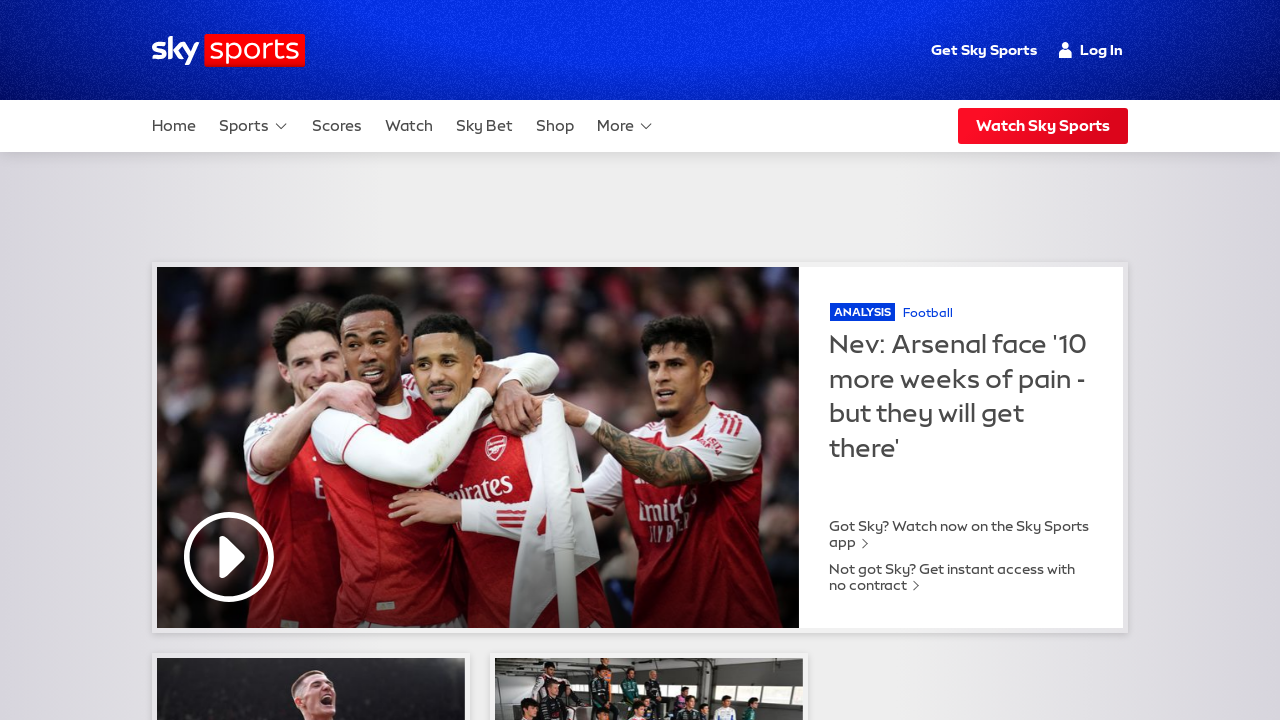

Set mobile viewport to iPhone 11 dimensions (414x896)
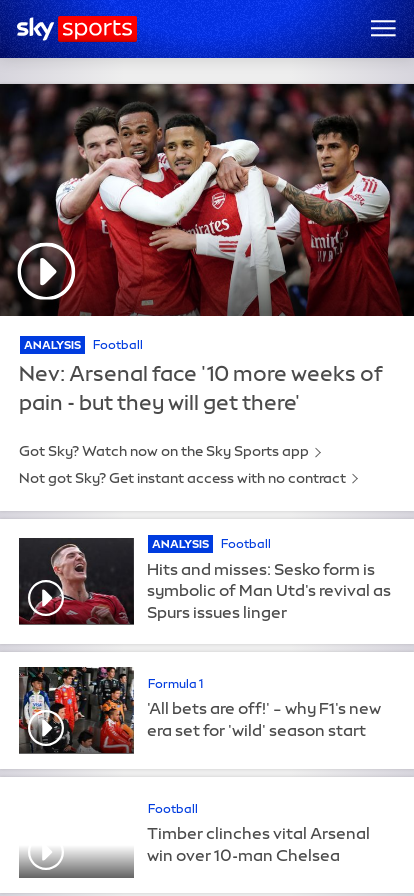

Header is visible on mobile viewport
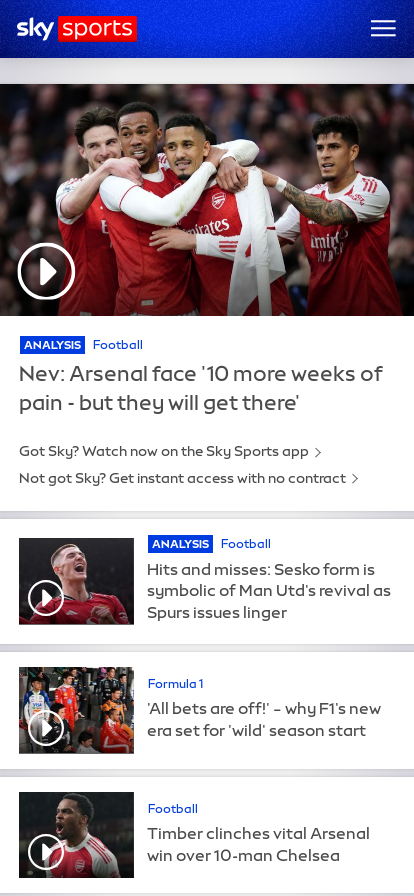

Menu button is visible on mobile viewport
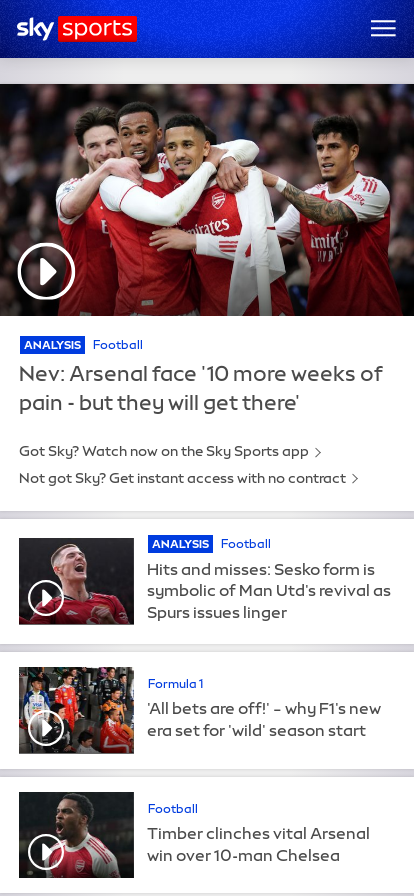

Clicked menu button to open navigation at (385, 29) on #site-header >> internal:role=link >> nth=1
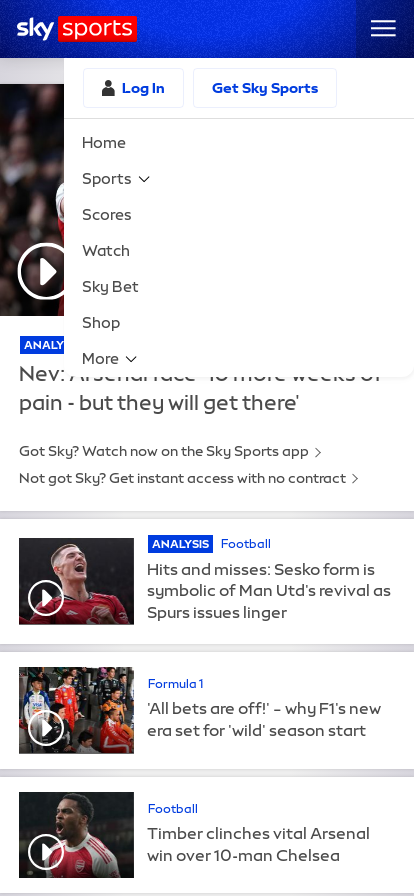

Scores link is visible and accessible in the opened navigation menu
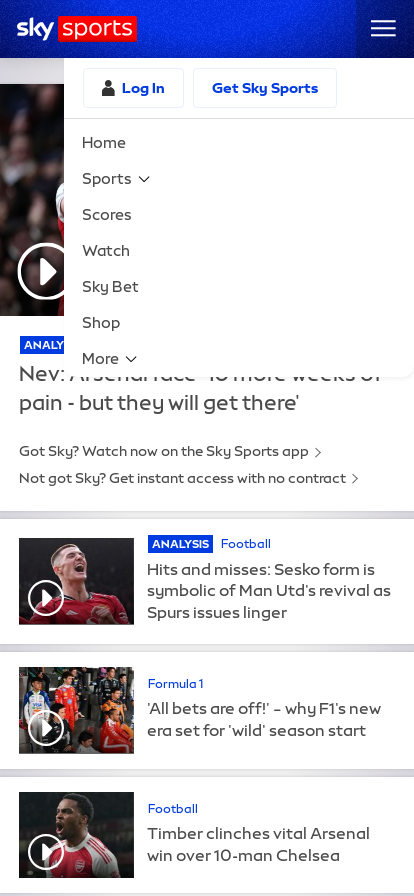

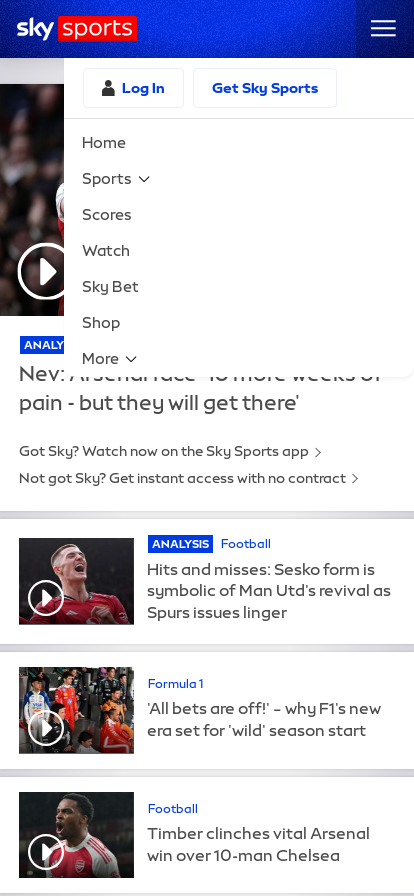